Navigates to the sspai.com website in a Chrome browser

Starting URL: https://sspai.com

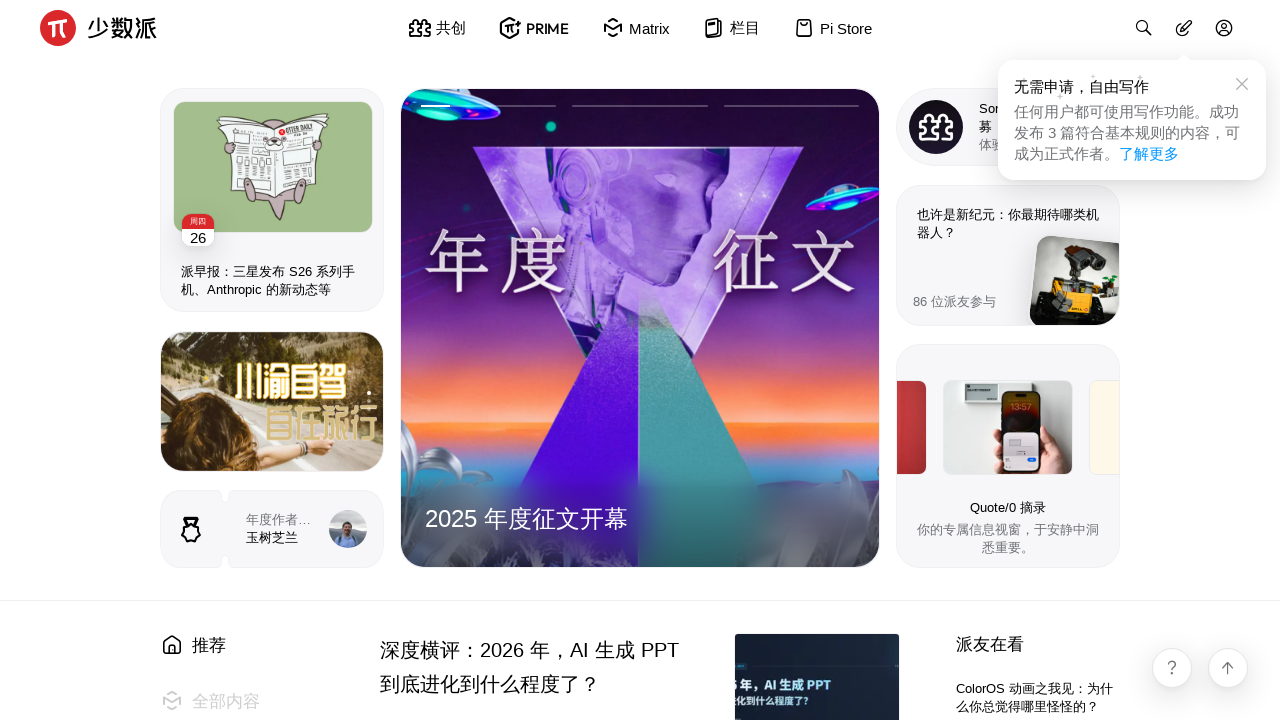

Navigated to https://sspai.com
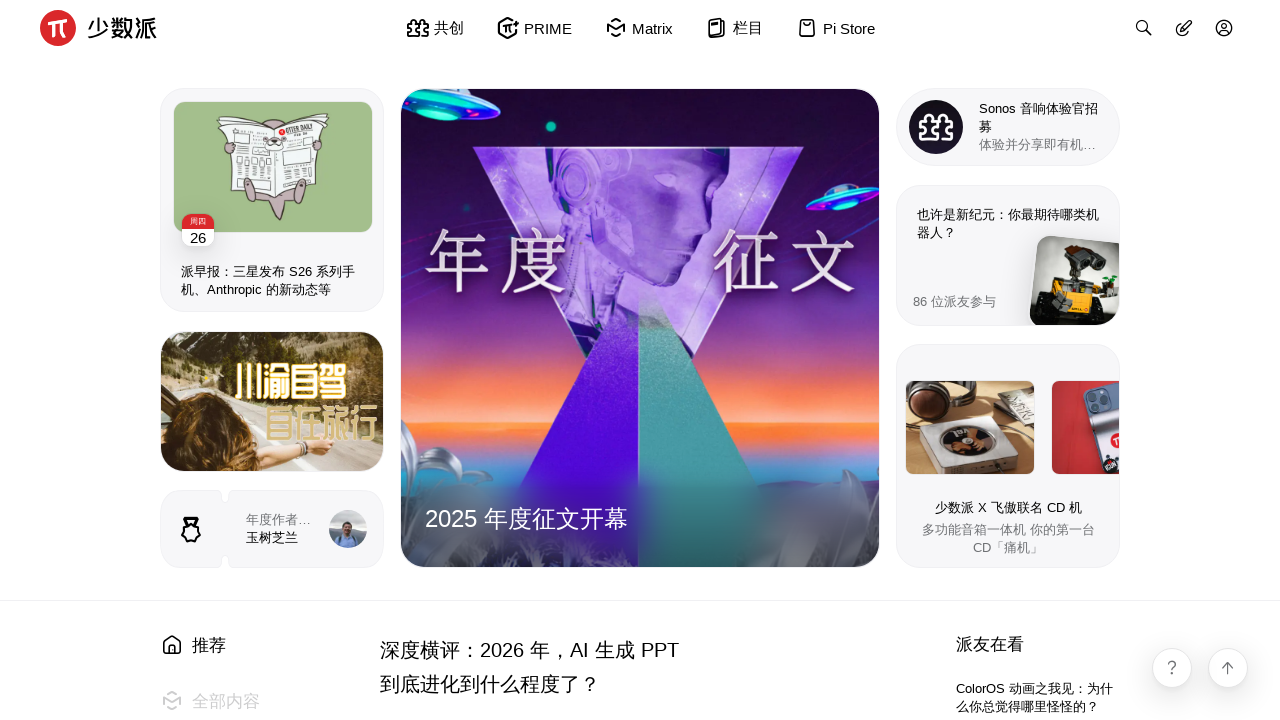

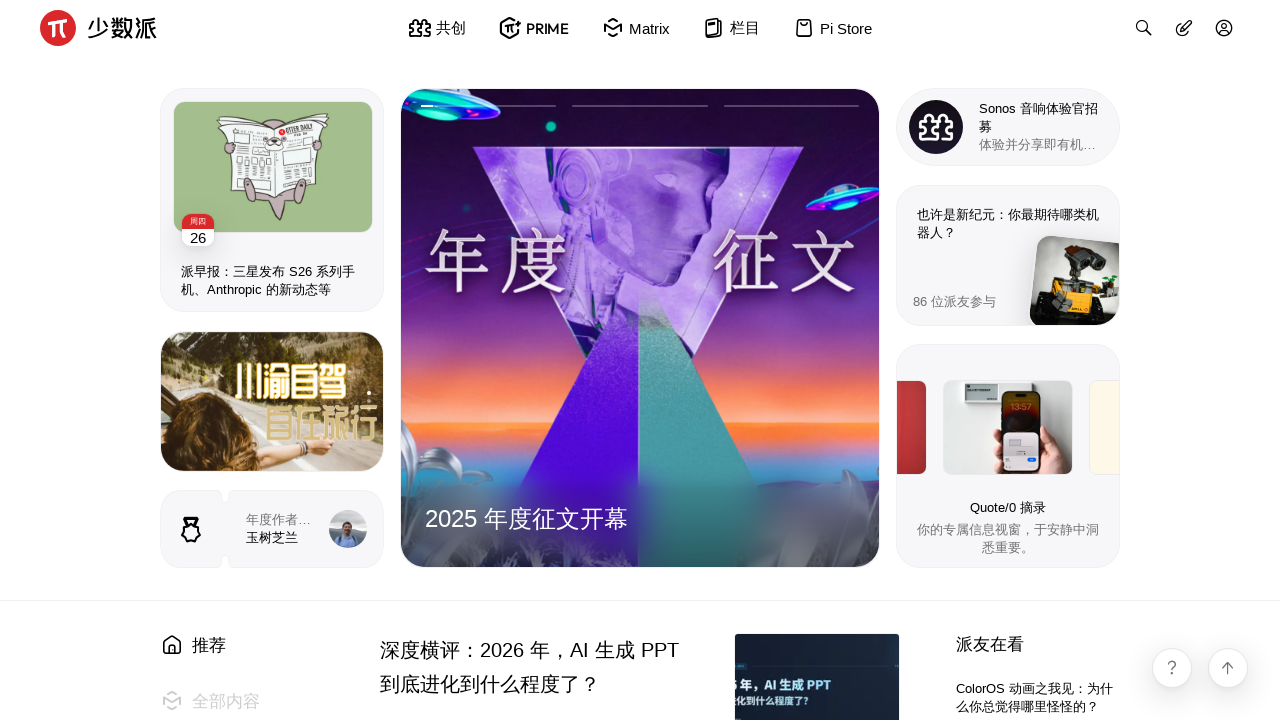